Tests handling of a JavaScript prompt dialog by entering text into the prompt and accepting it

Starting URL: https://demoqa.com/alerts

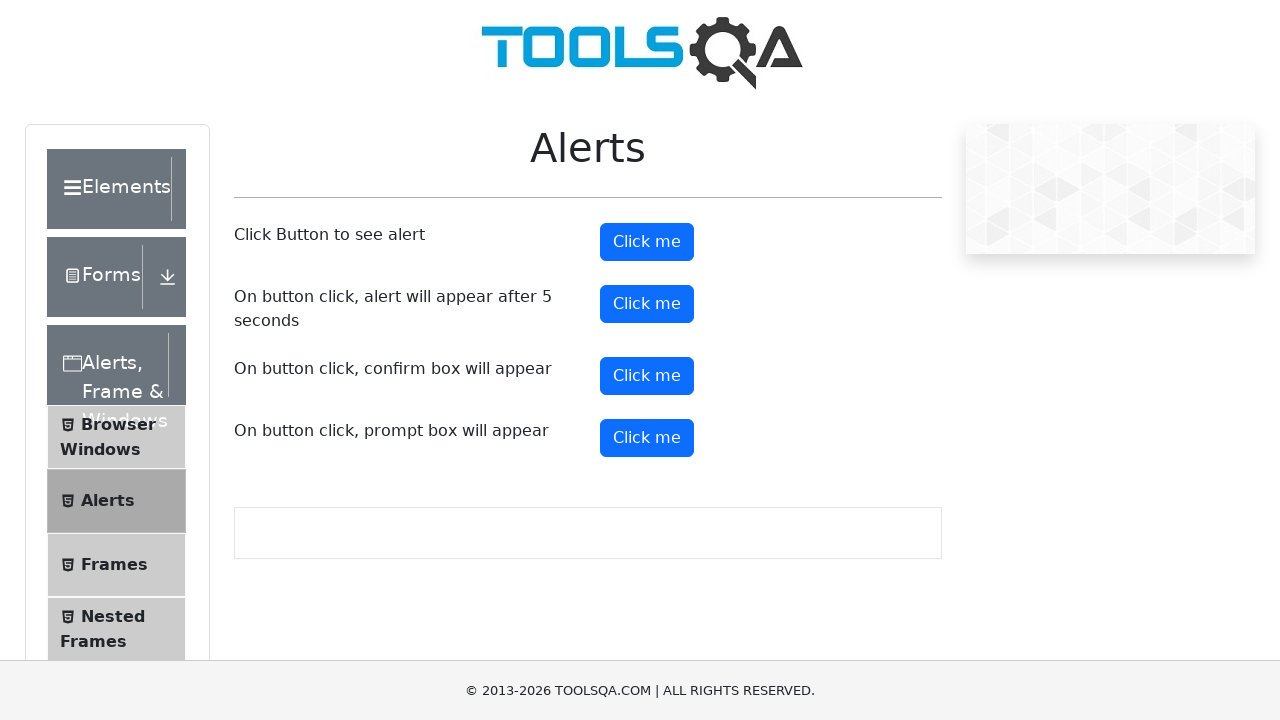

Set up dialog handler to accept prompt with text 'Jessy'
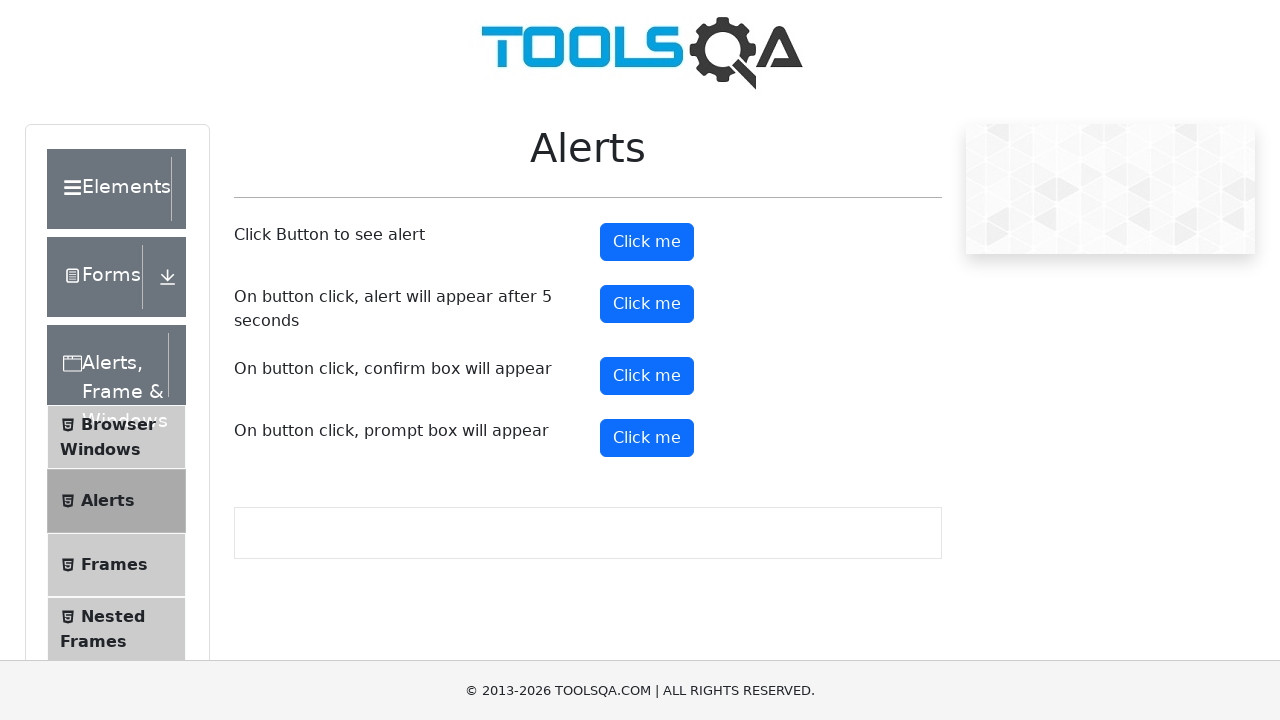

Clicked the prompt button at (647, 438) on #promtButton
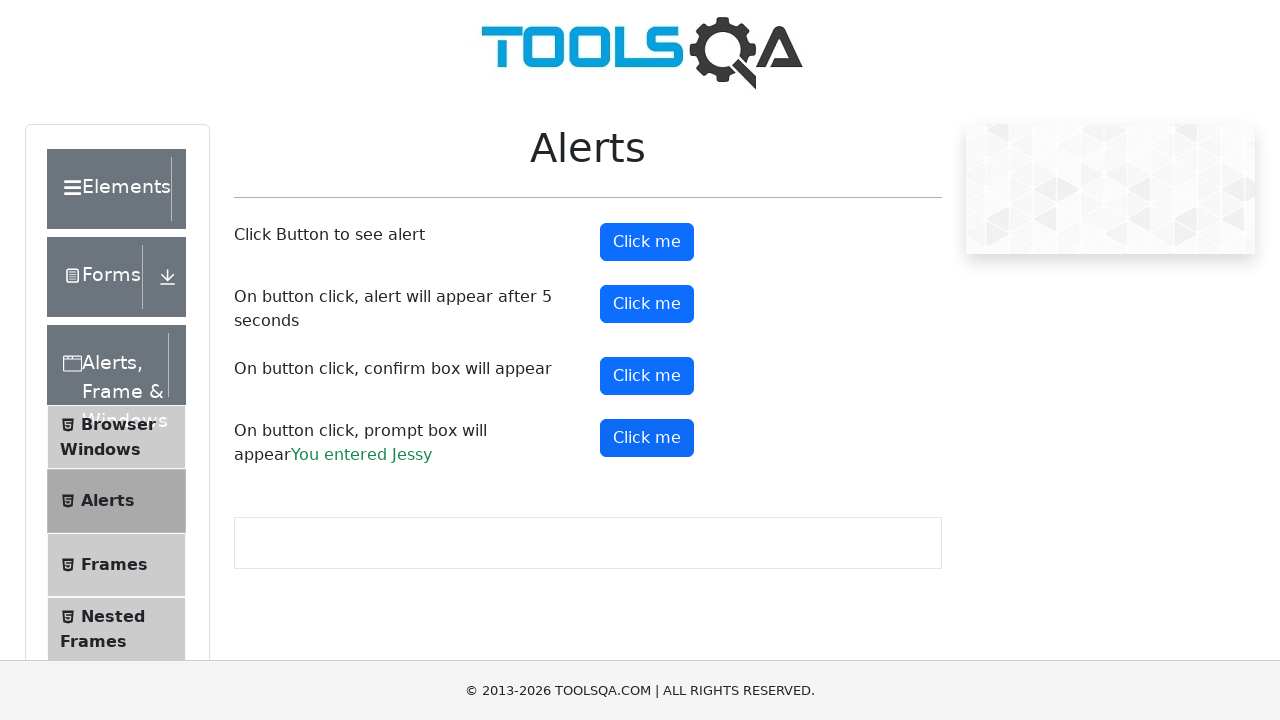

Prompt result element appeared on the page
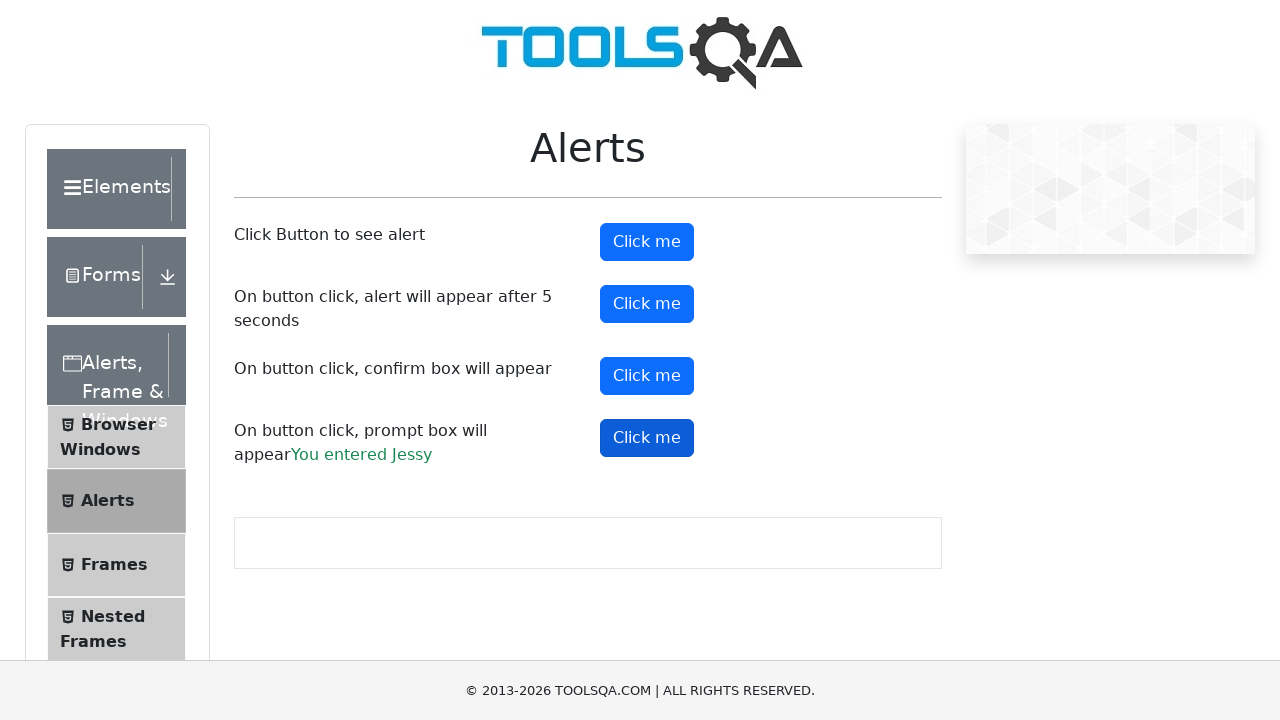

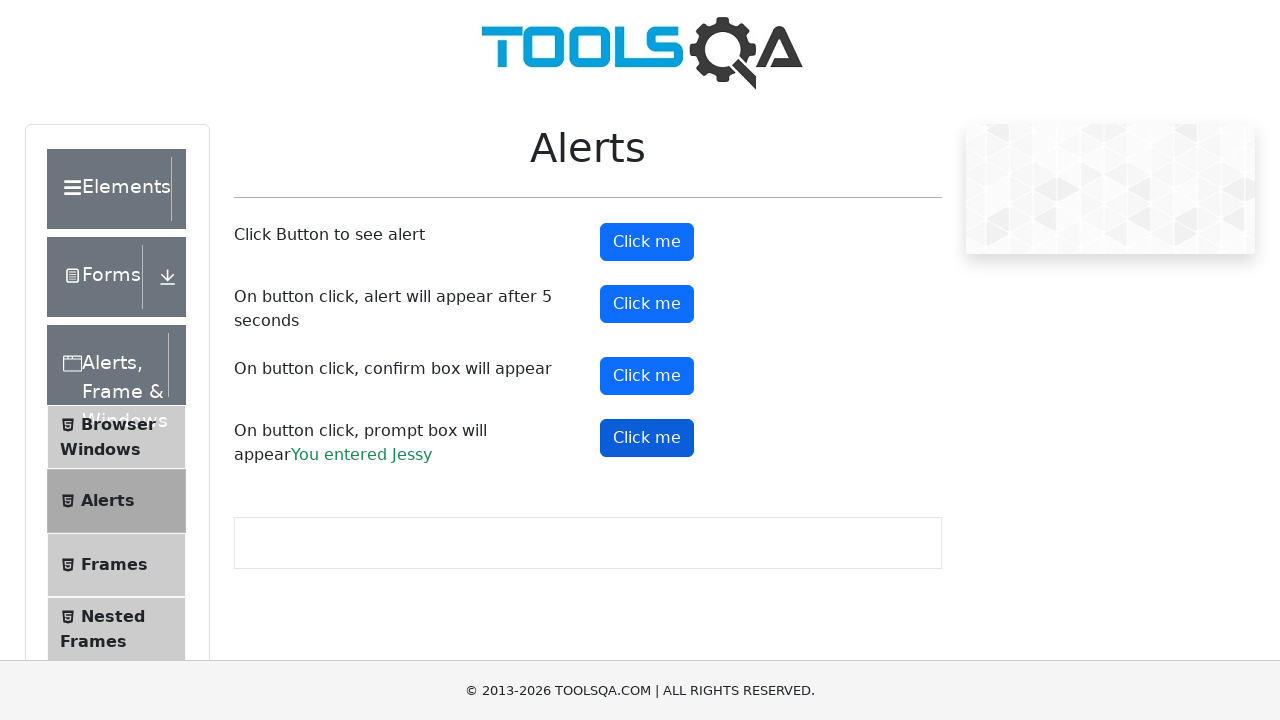